Tests that navigating to Browse Languages menu and submenu M shows MySQL as one of the programming languages listed.

Starting URL: https://www.99-bottles-of-beer.net/

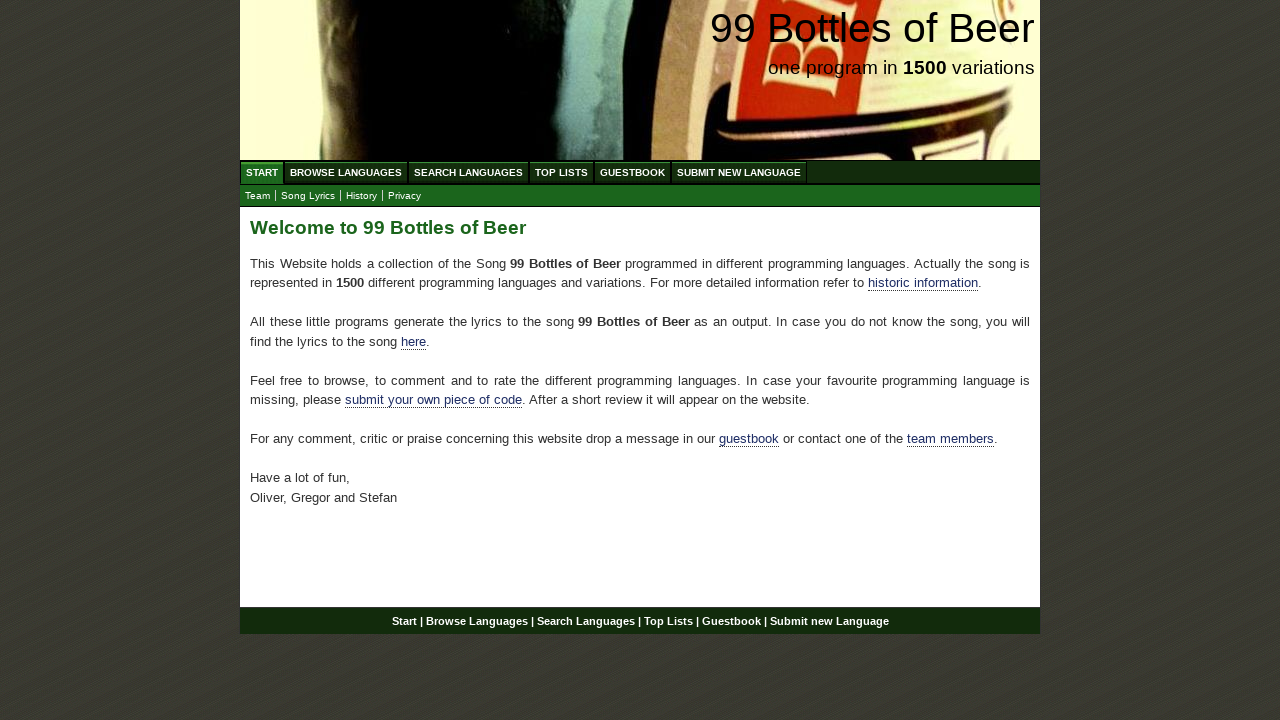

Clicked on Browse Languages menu at (346, 172) on a[href='/abc.html']
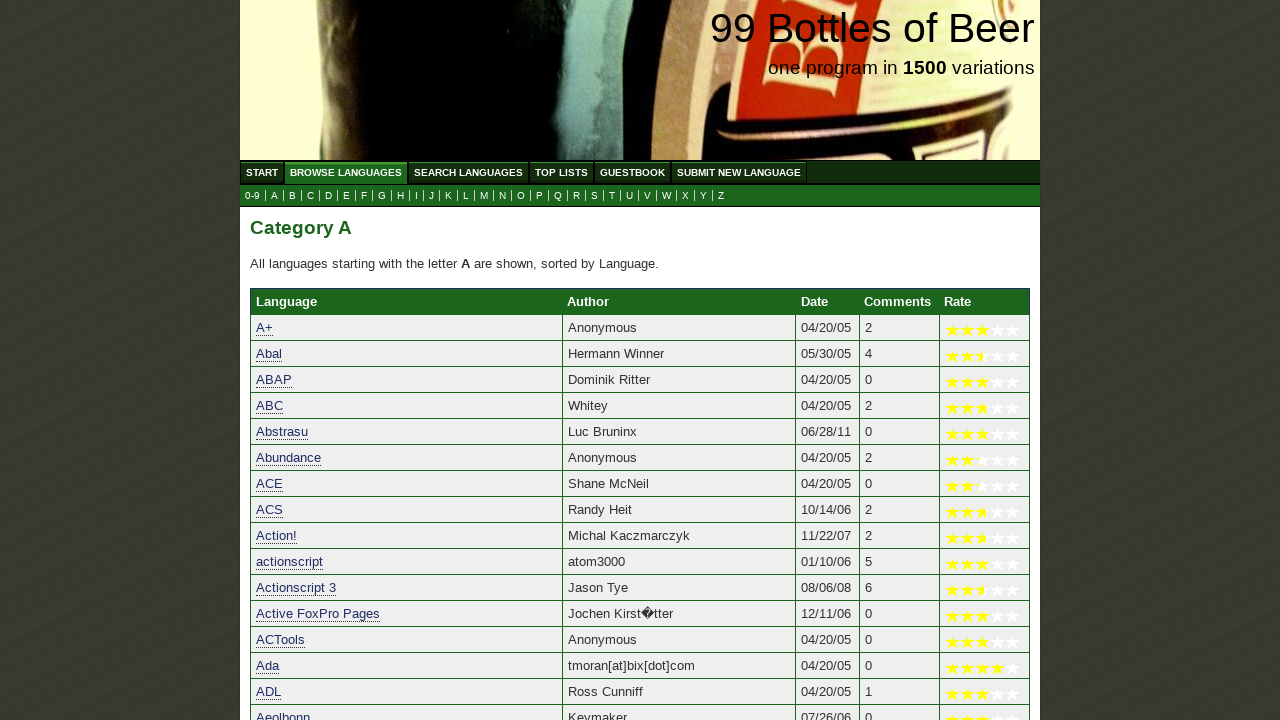

Clicked on submenu M at (484, 196) on a[href='m.html']
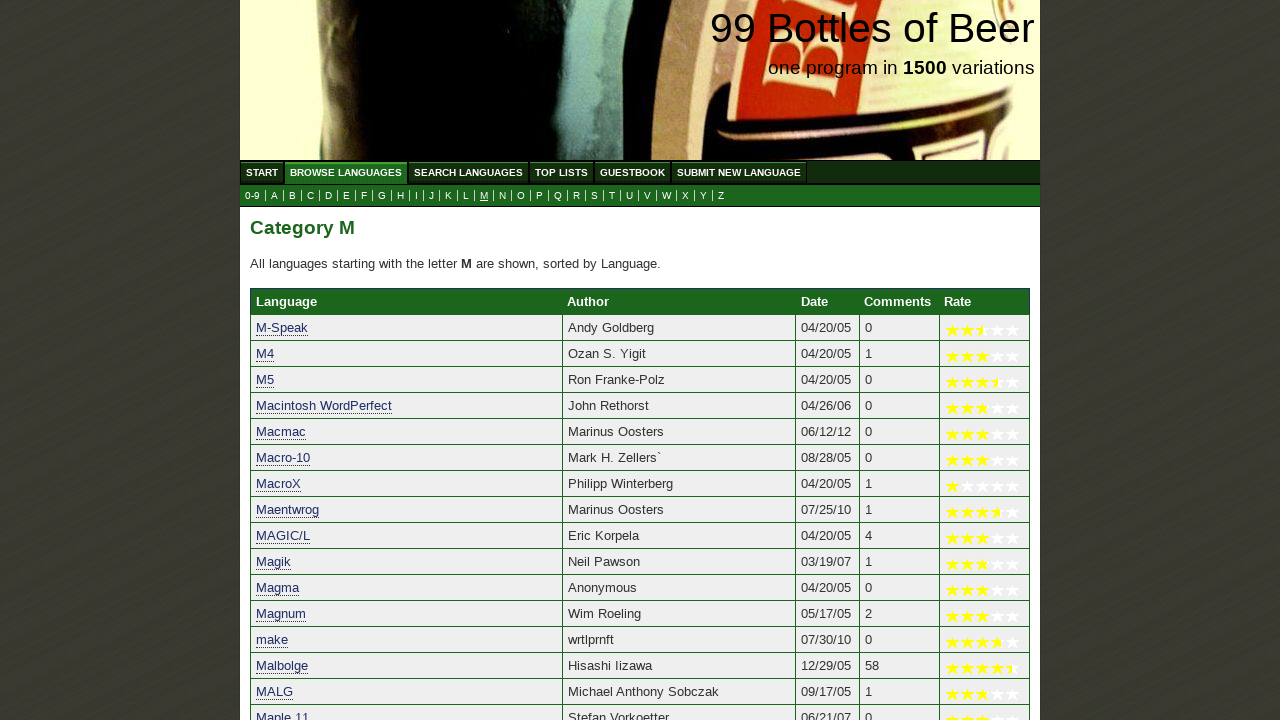

Verified MySQL language link is present
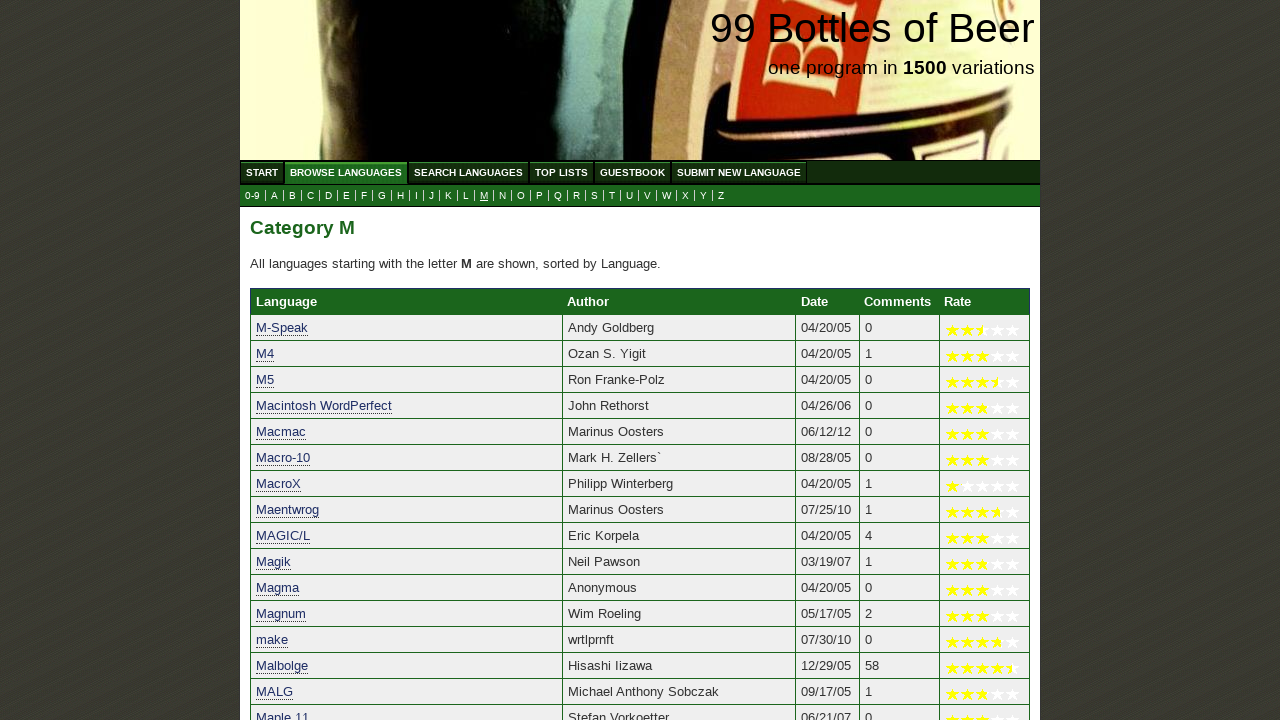

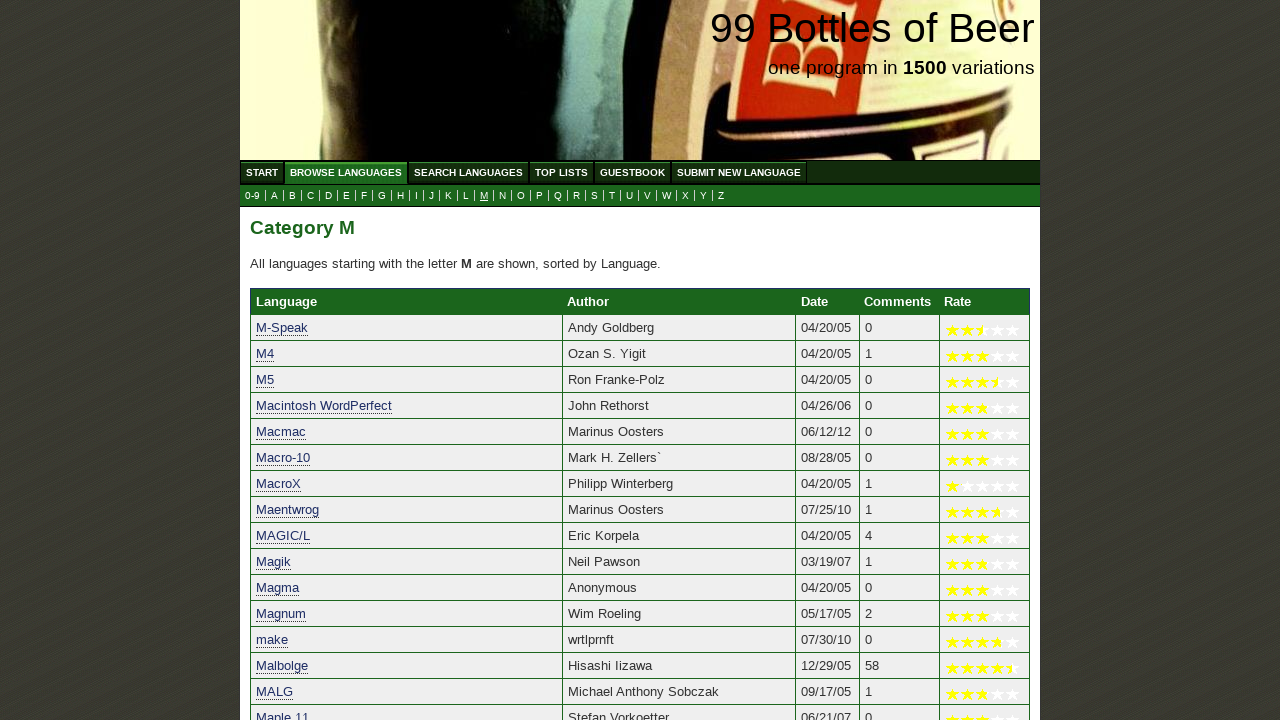